Tests dynamic input controls by clicking a button to enable/disable input field and verifying the message

Starting URL: https://the-internet.herokuapp.com/dynamic_controls

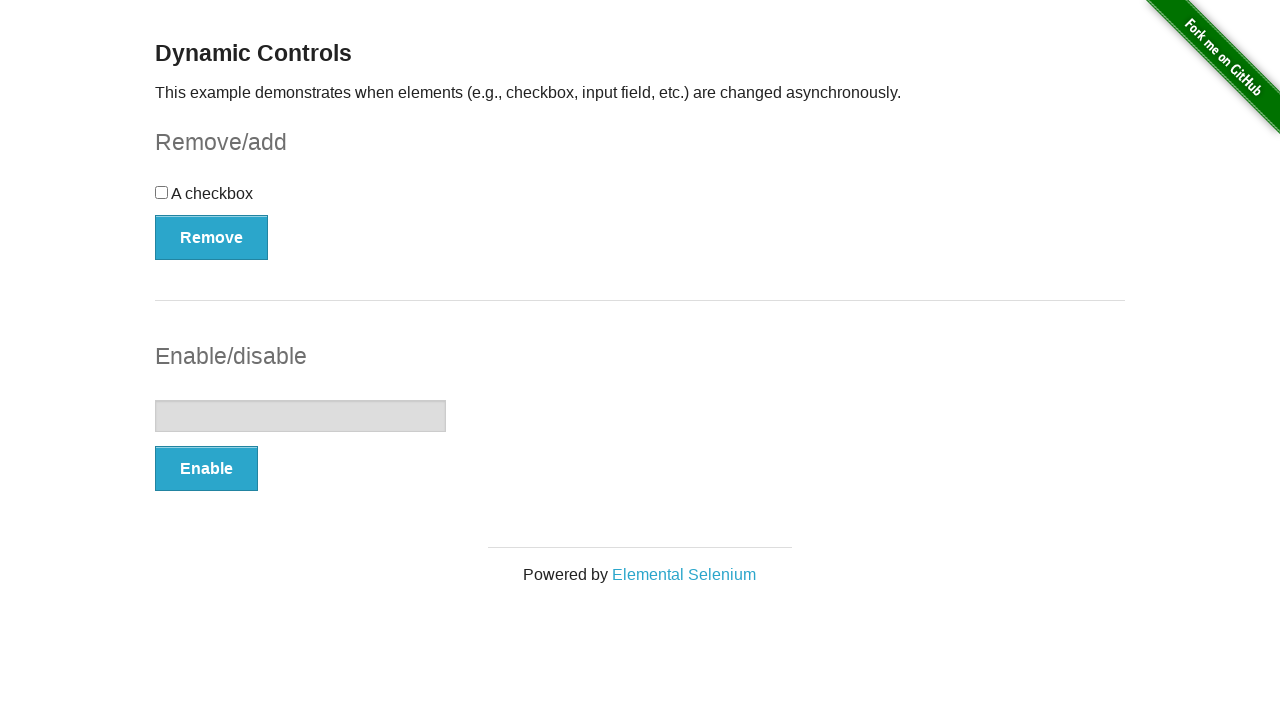

Clicked button to toggle input field enable/disable state at (206, 469) on xpath=//button[@onclick='swapInput()']
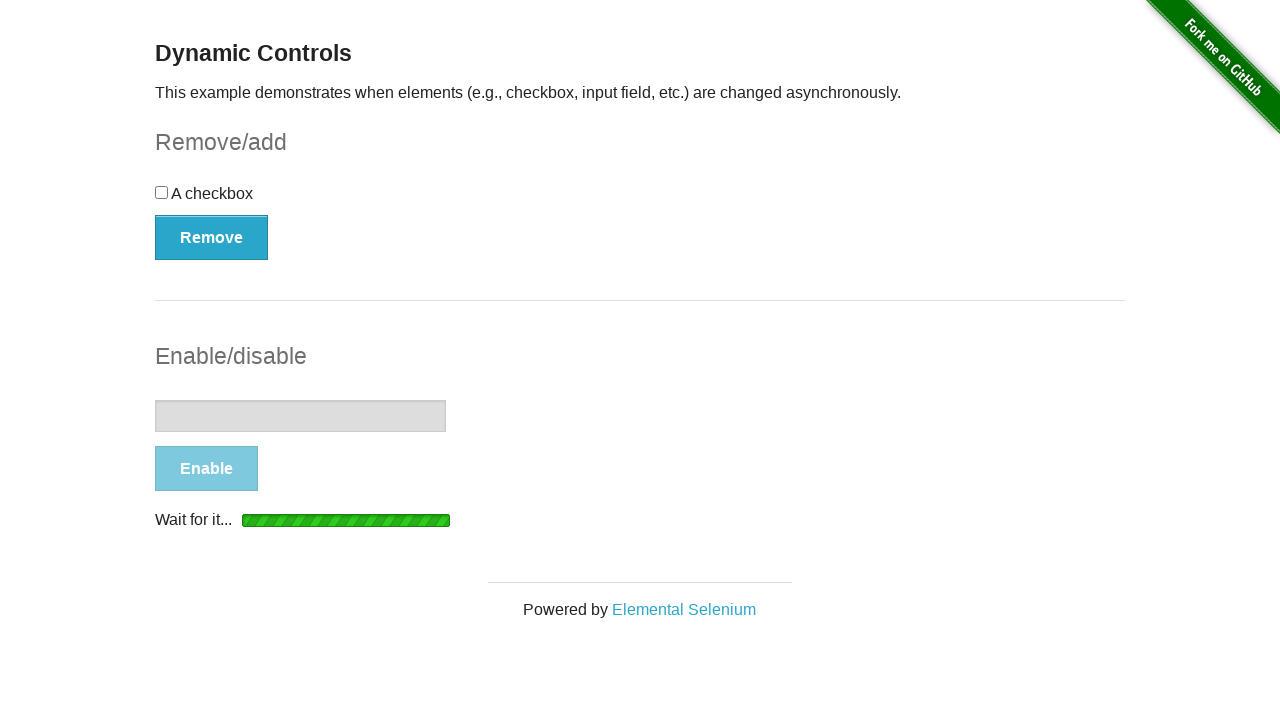

Message element appeared after button click
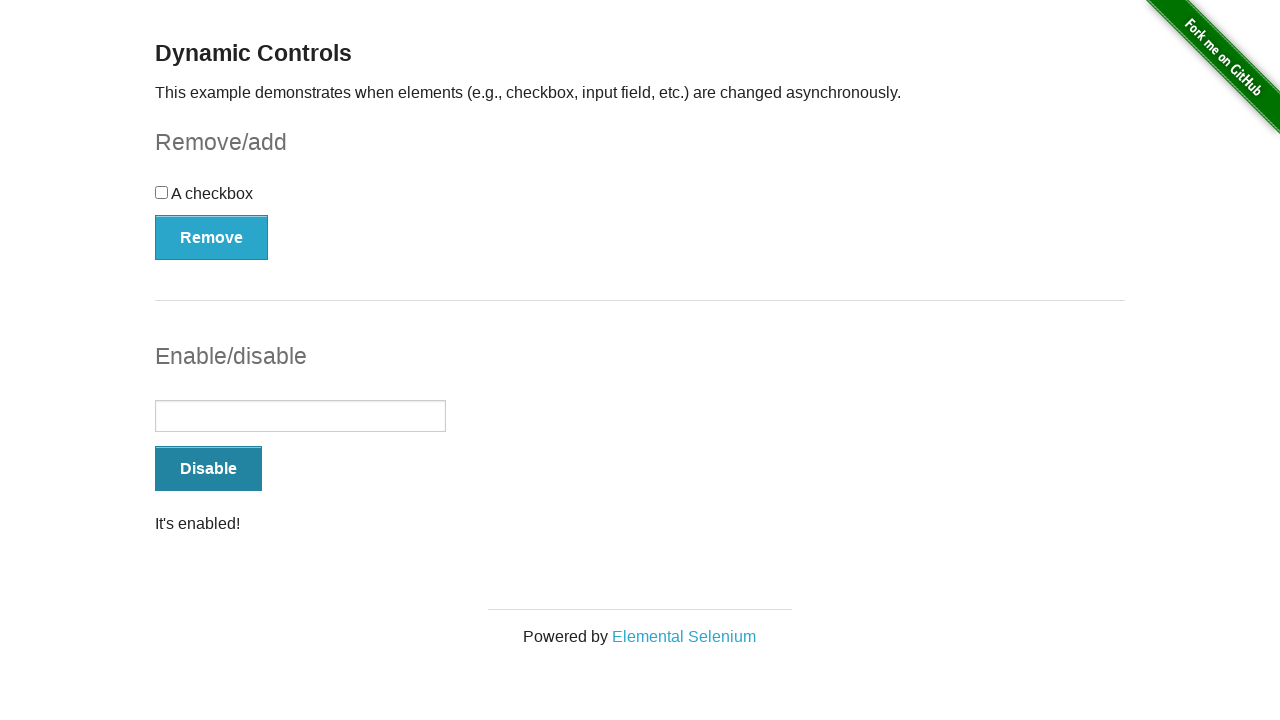

Located message element
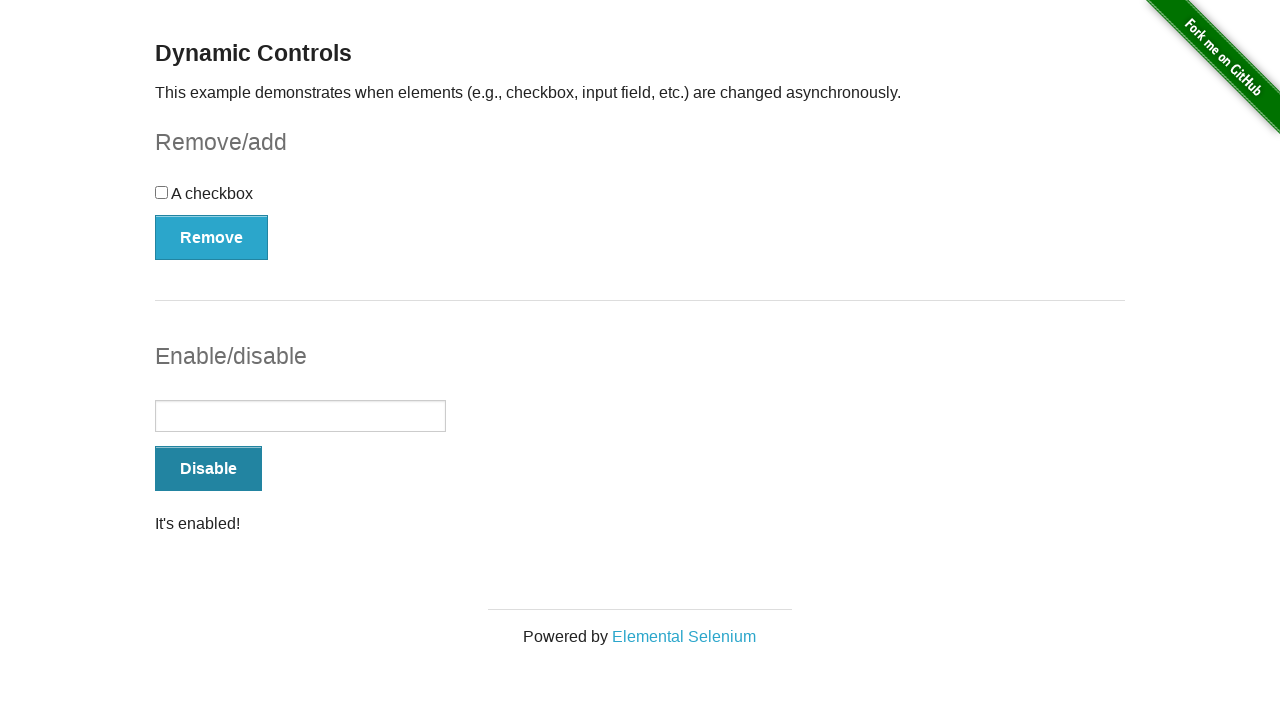

Retrieved and printed message text: It's enabled!
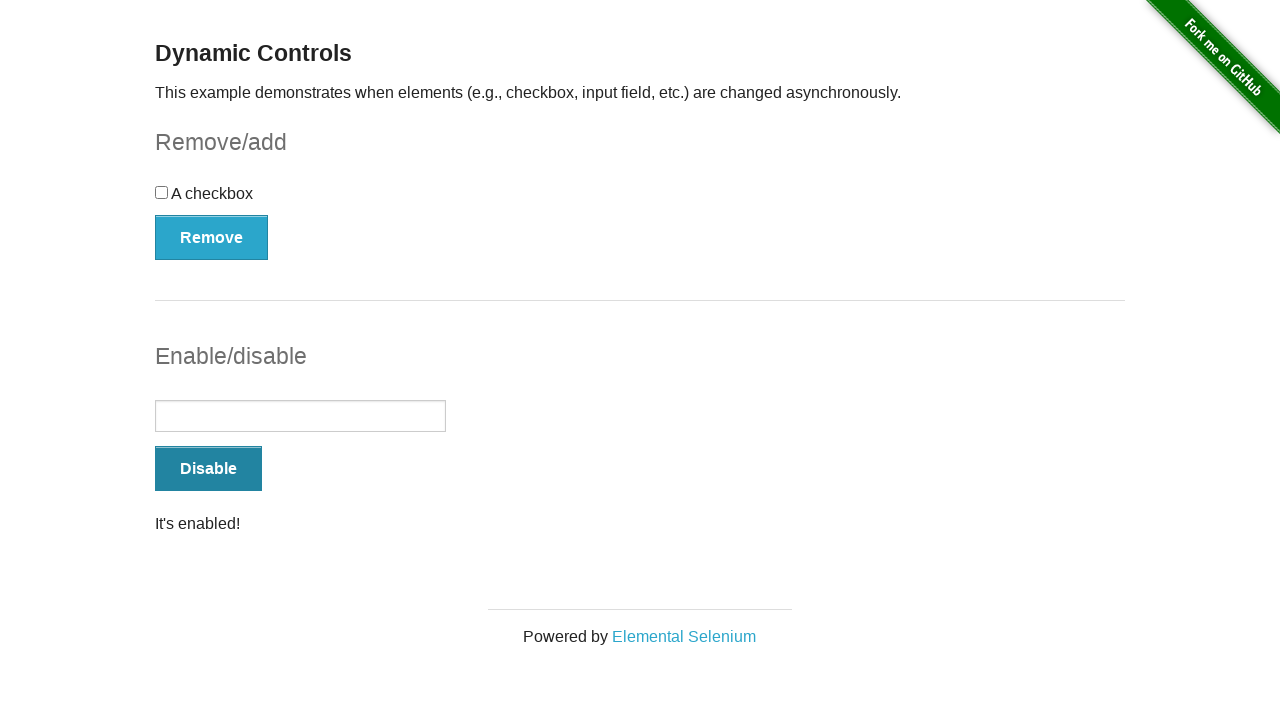

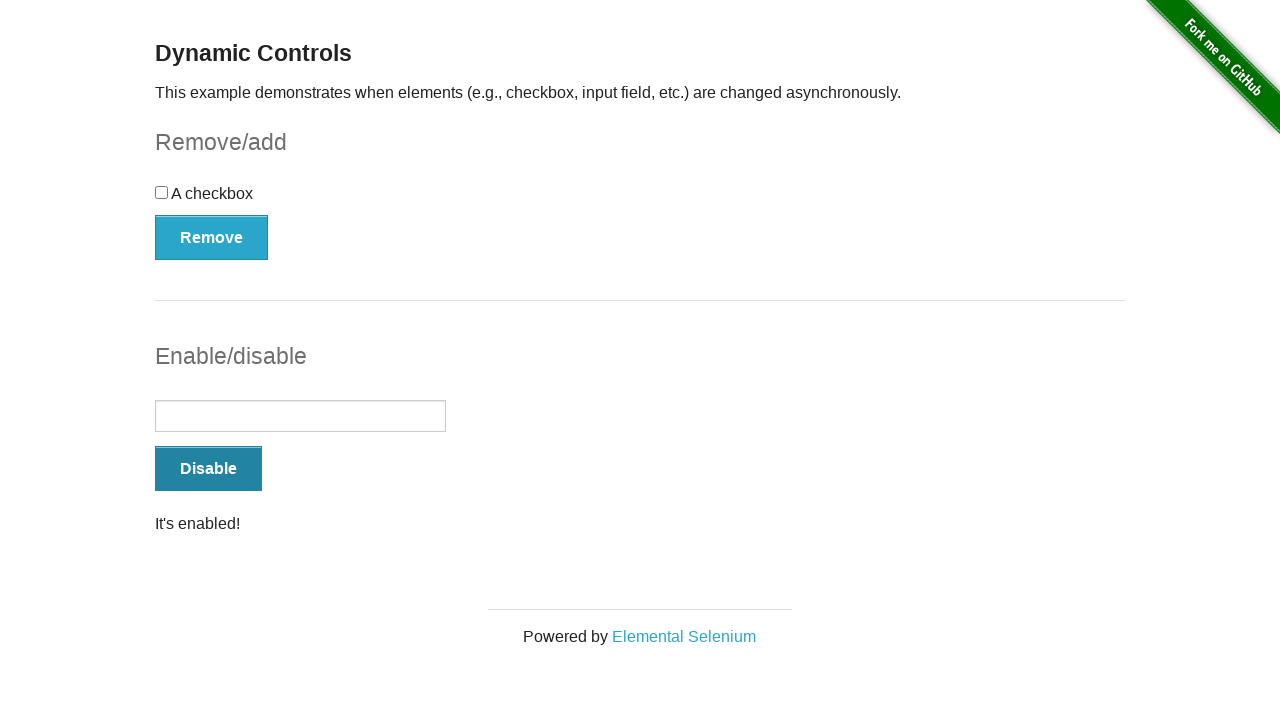